Tests dynamic dropdown for selecting origin and destination cities

Starting URL: https://rahulshettyacademy.com/dropdownsPractise/

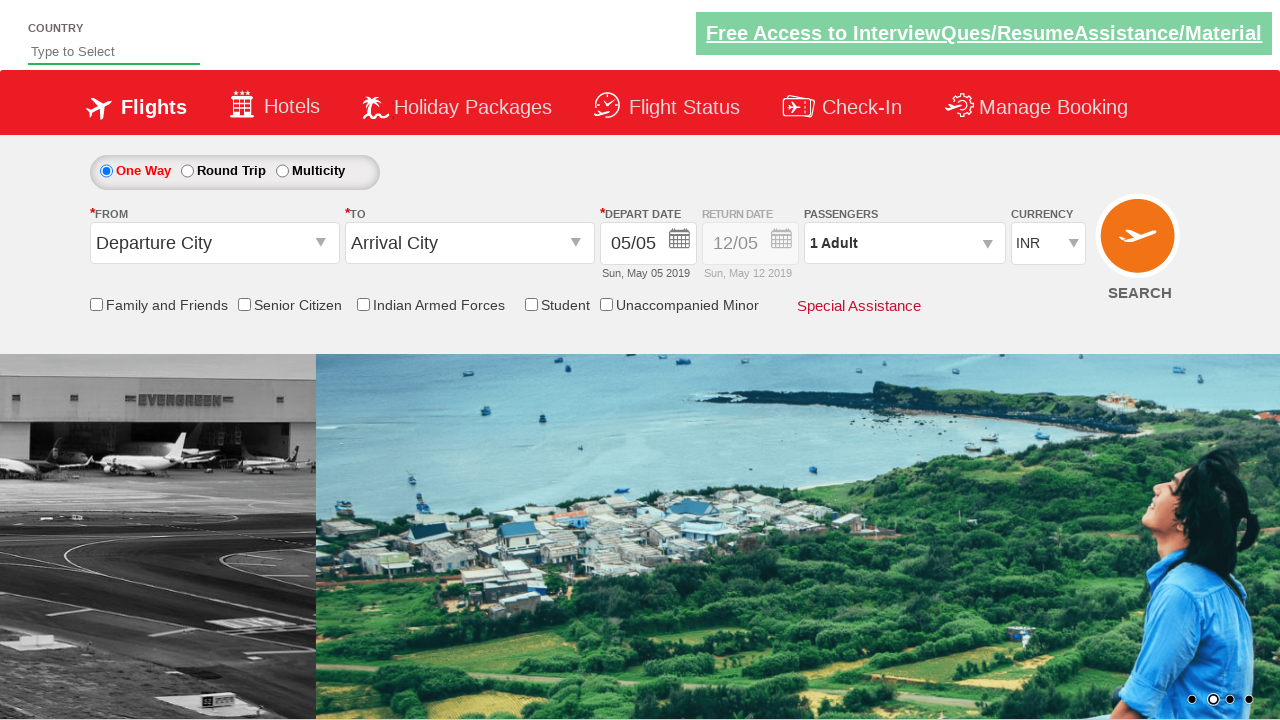

Clicked on origin station dropdown at (214, 243) on #ctl00_mainContent_ddl_originStation1_CTXT
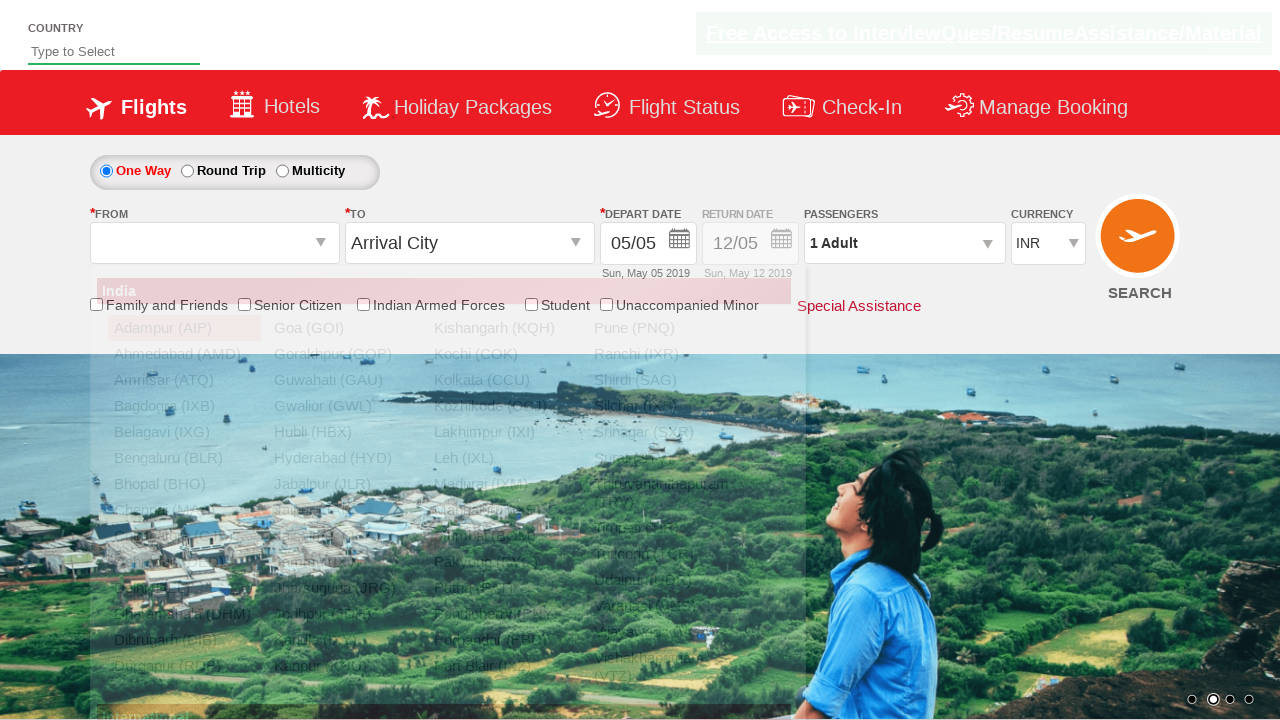

Selected Bangalore (BLR) as origin city at (184, 458) on a[value='BLR']
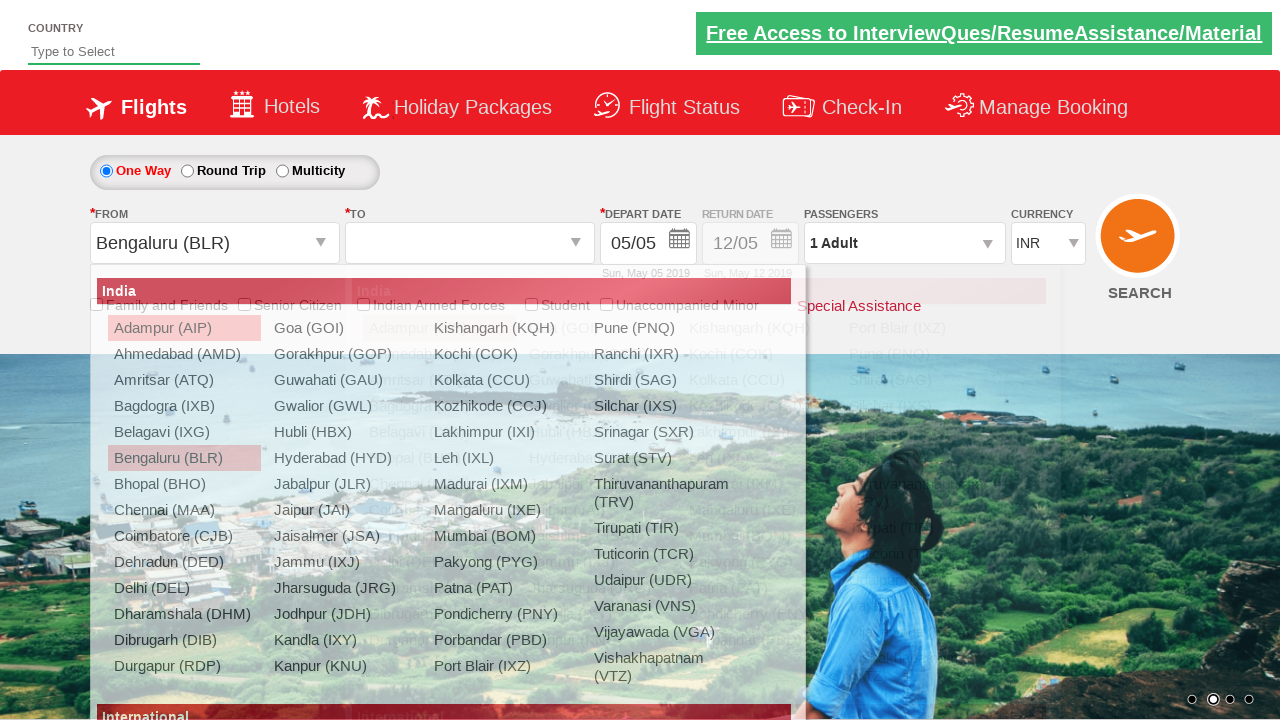

Selected Chennai (MAA) as destination city at (439, 484) on (//a[@value='MAA'])[2]
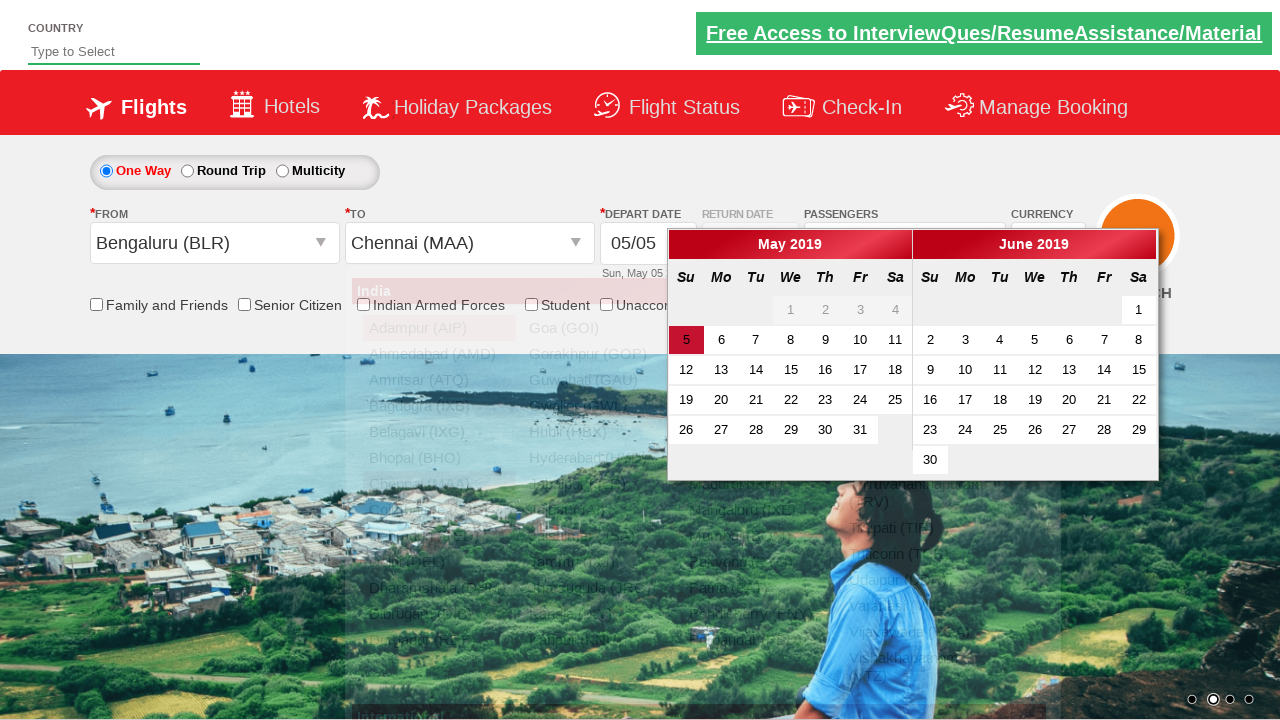

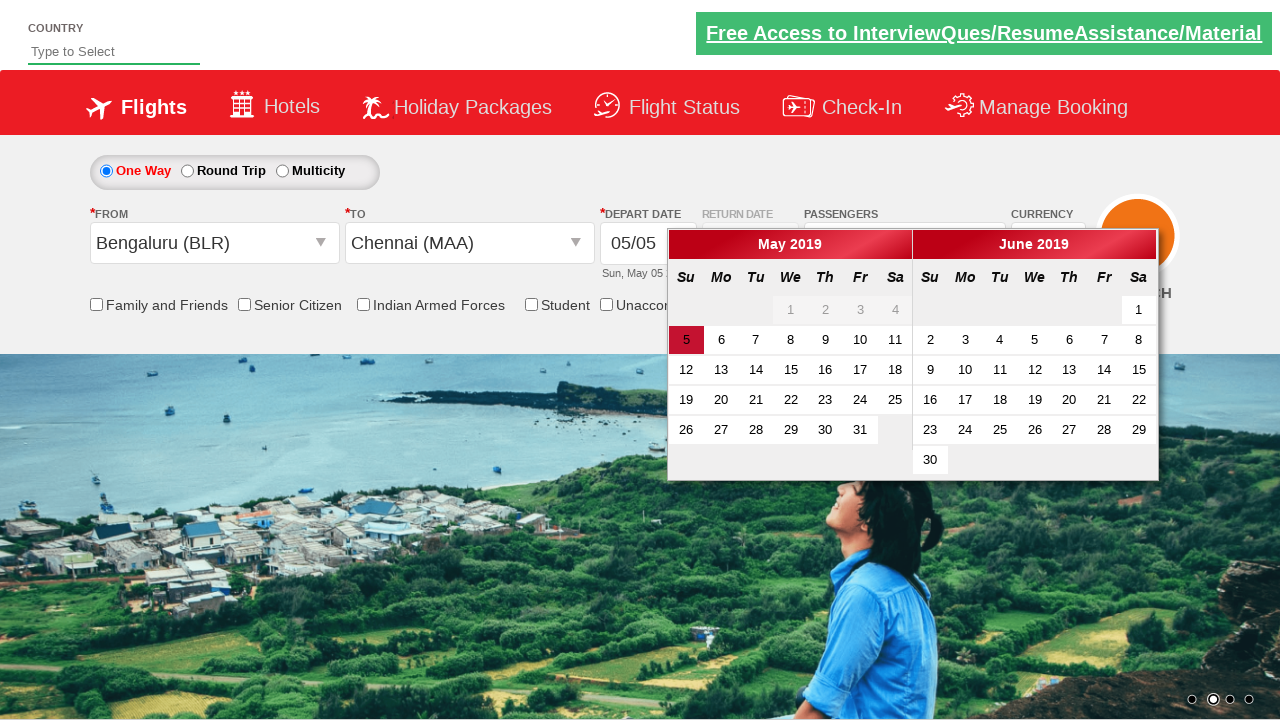